Tests JavaScript prompt dialog by clicking a button, entering text into the prompt, accepting it, and verifying the entered text is displayed

Starting URL: https://automationfc.github.io/basic-form/index.html

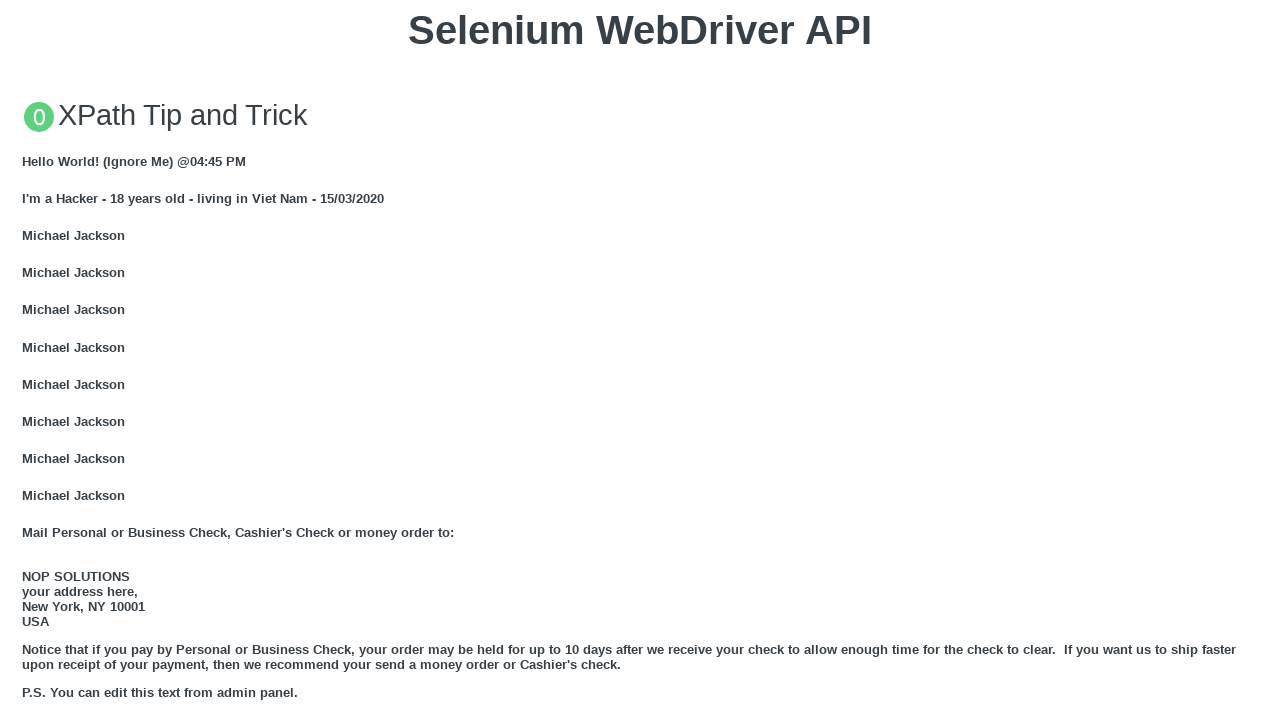

Set up dialog handler to accept prompt with text 'ABC'
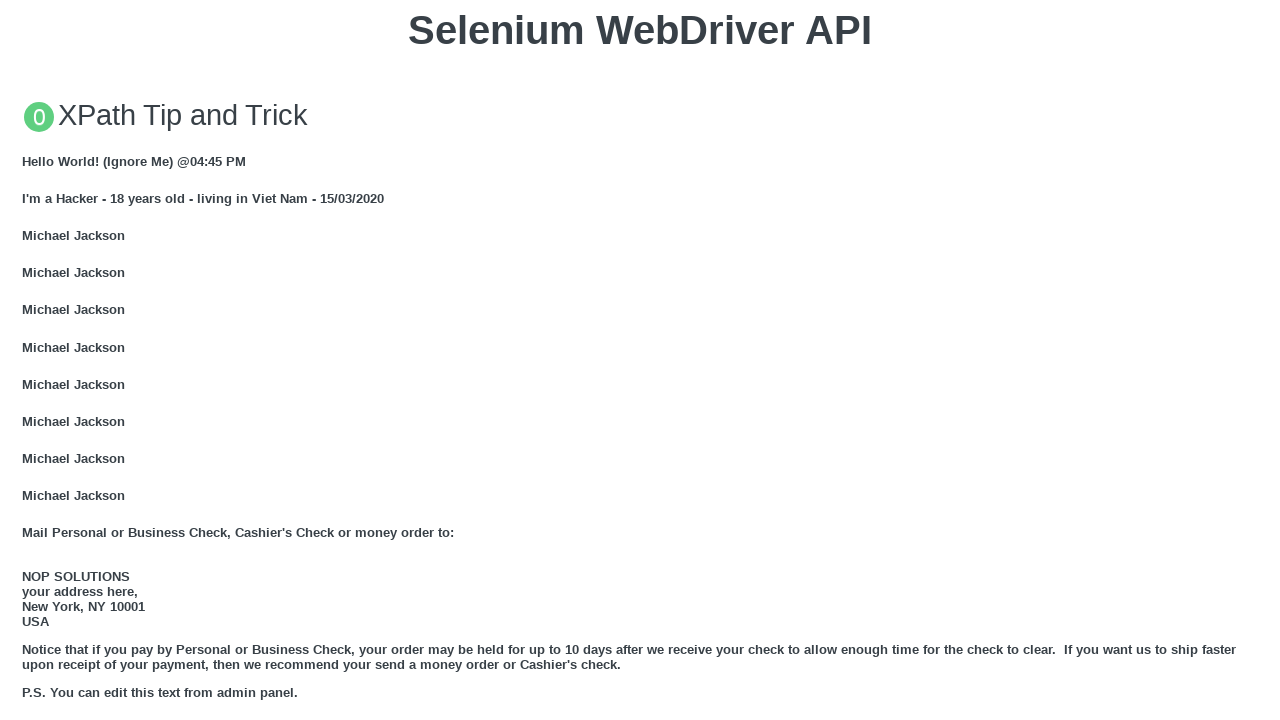

Clicked button to trigger JavaScript prompt dialog at (640, 360) on xpath=//button[text()='Click for JS Prompt']
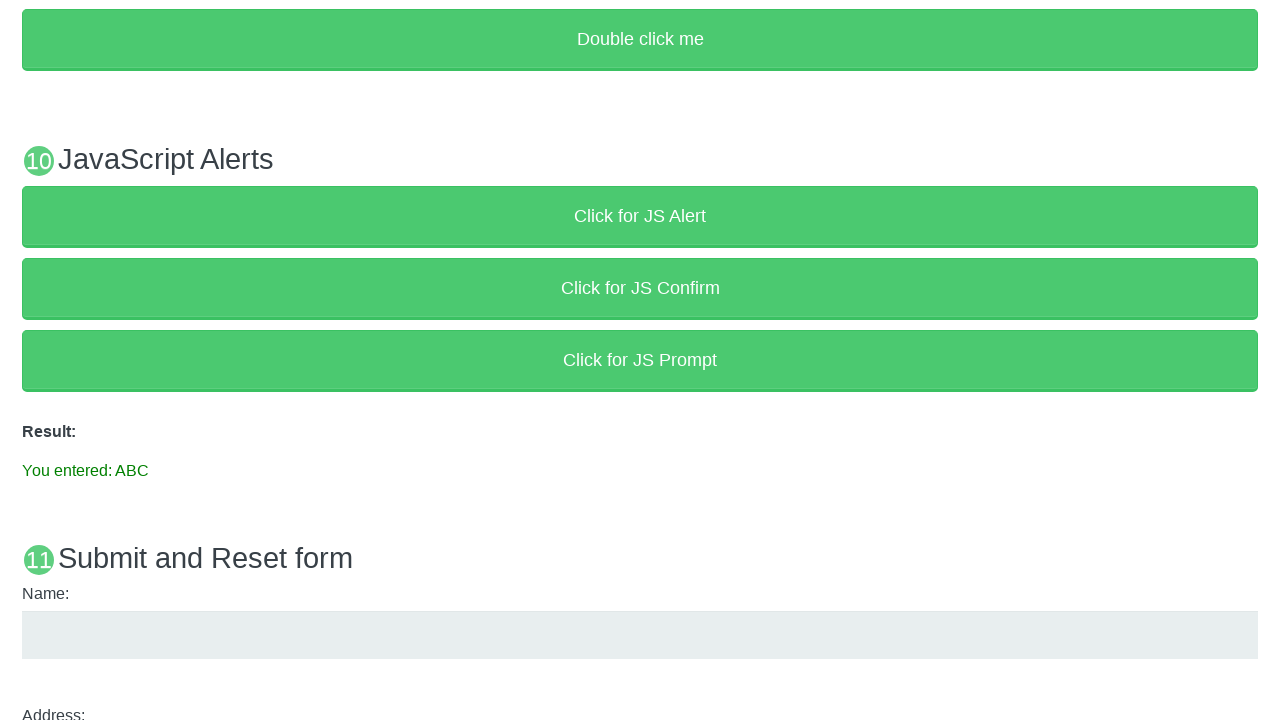

Result text element loaded
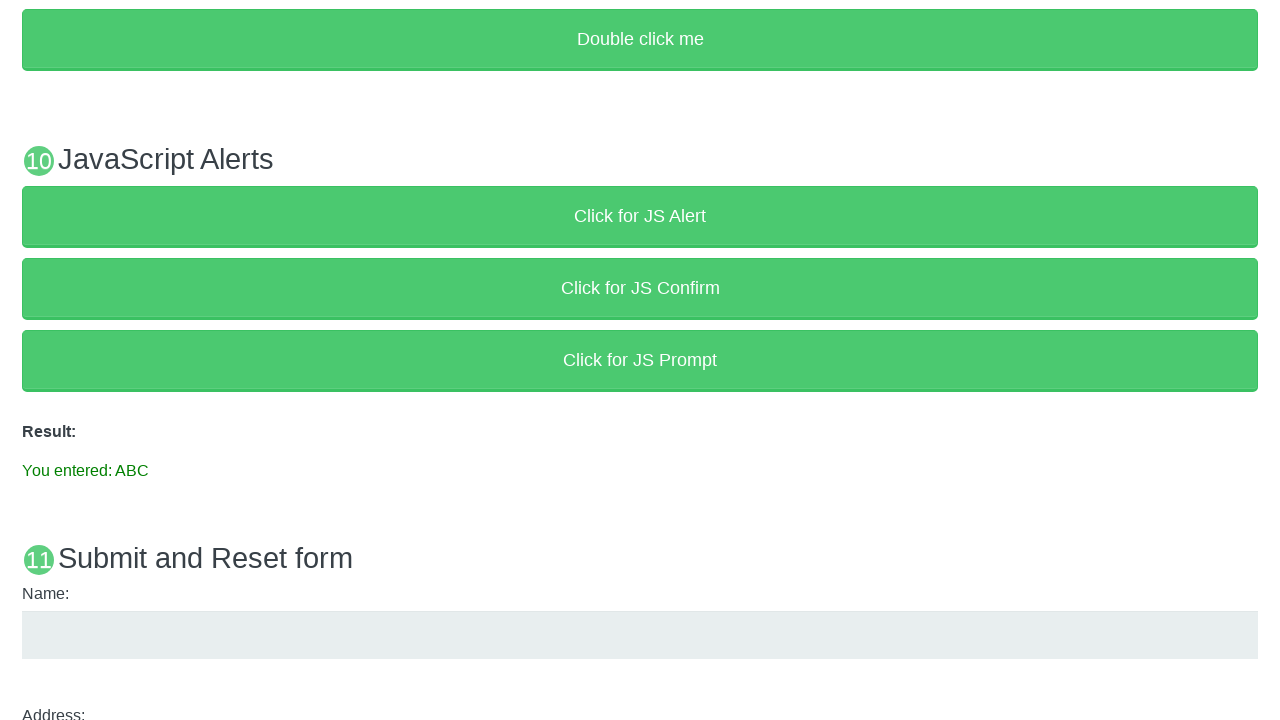

Verified result text displays 'You entered: ABC'
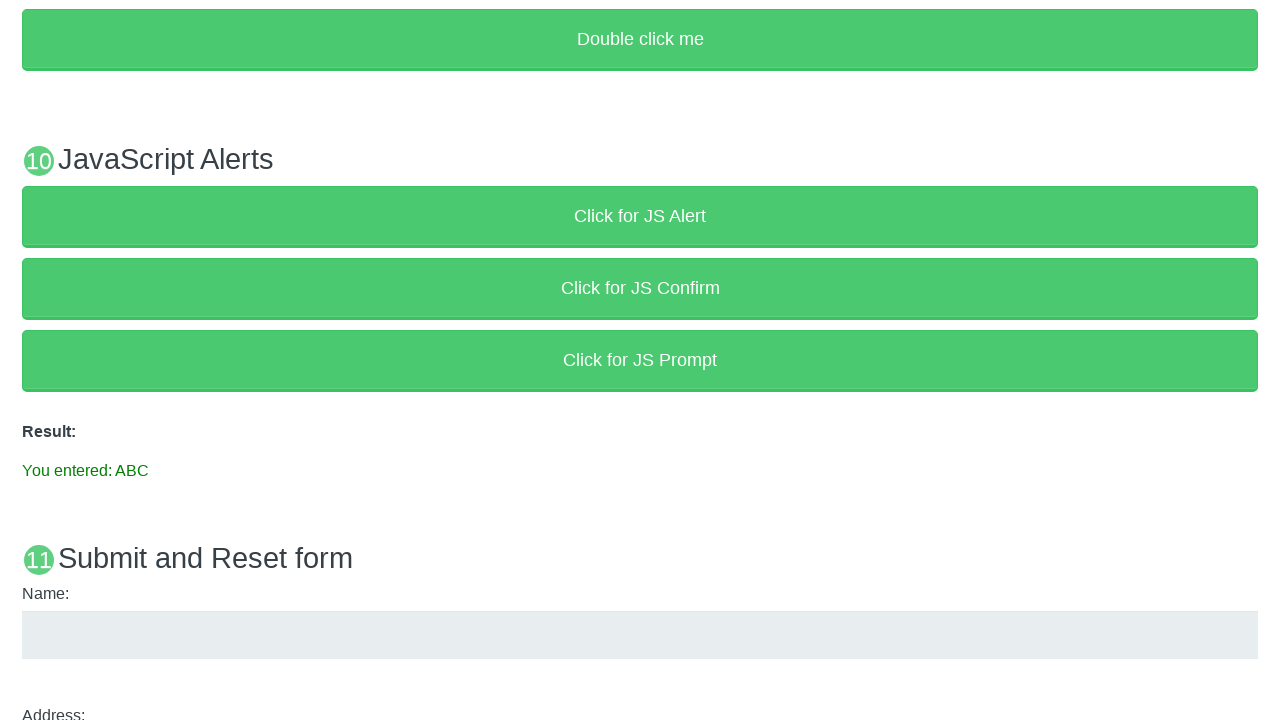

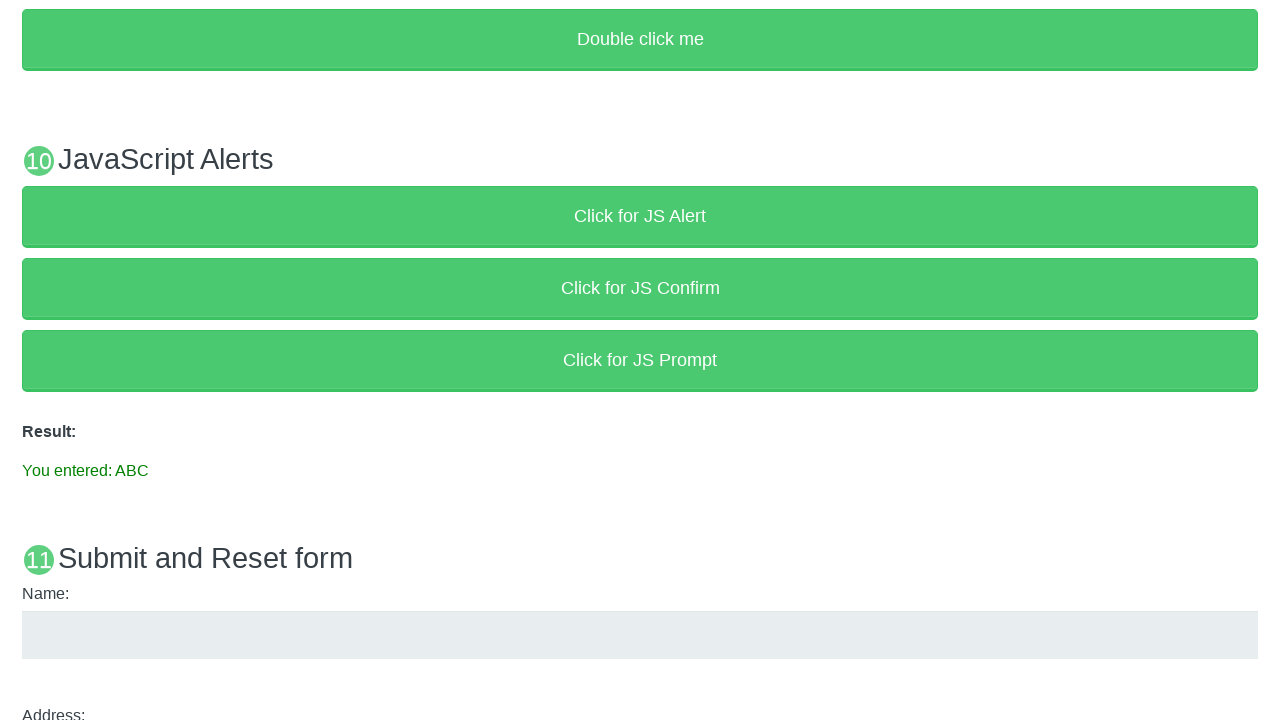